Tests marking all todo items as completed using the "Mark all as complete" checkbox.

Starting URL: https://demo.playwright.dev/todomvc

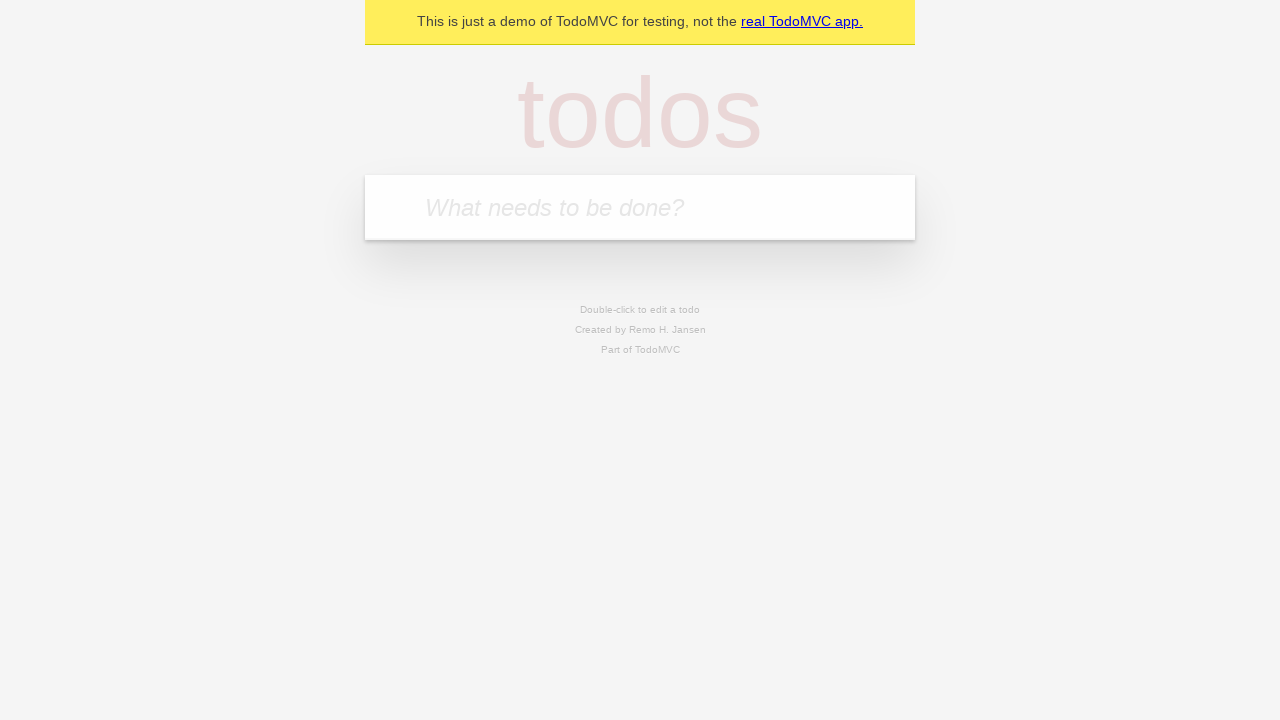

Filled todo input with 'buy some cheese' on internal:attr=[placeholder="What needs to be done?"i]
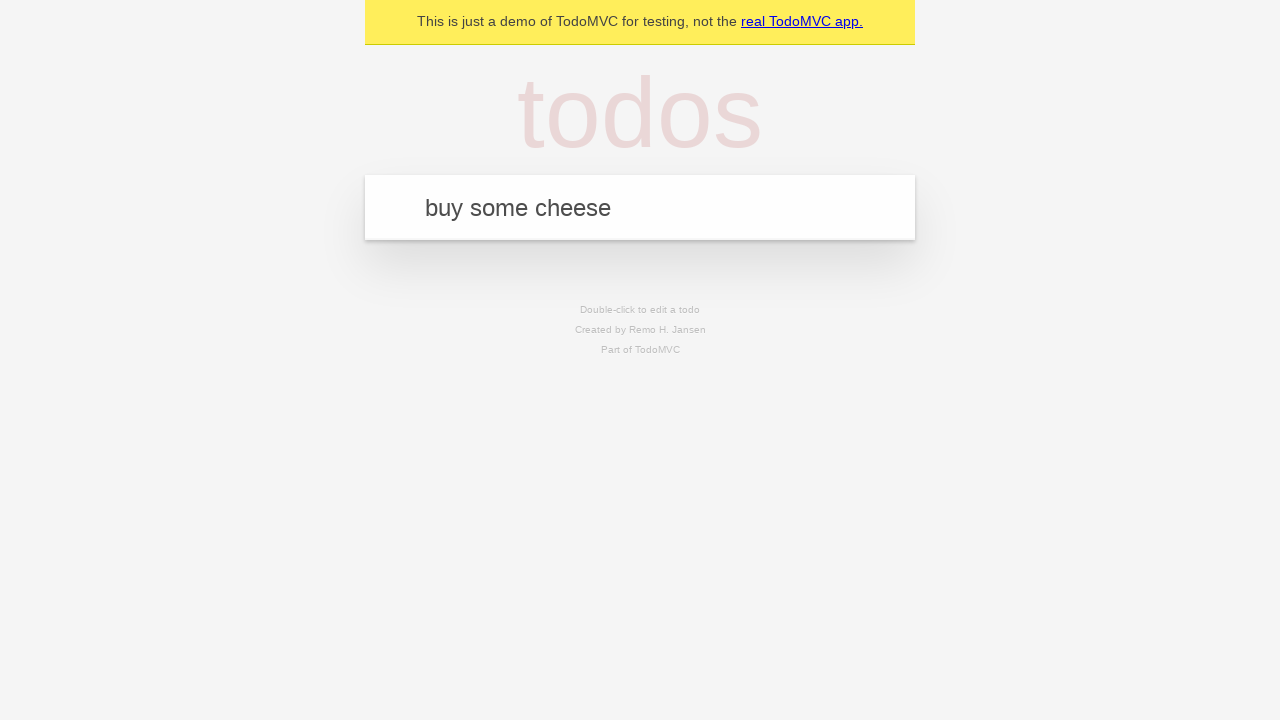

Pressed Enter to create first todo item on internal:attr=[placeholder="What needs to be done?"i]
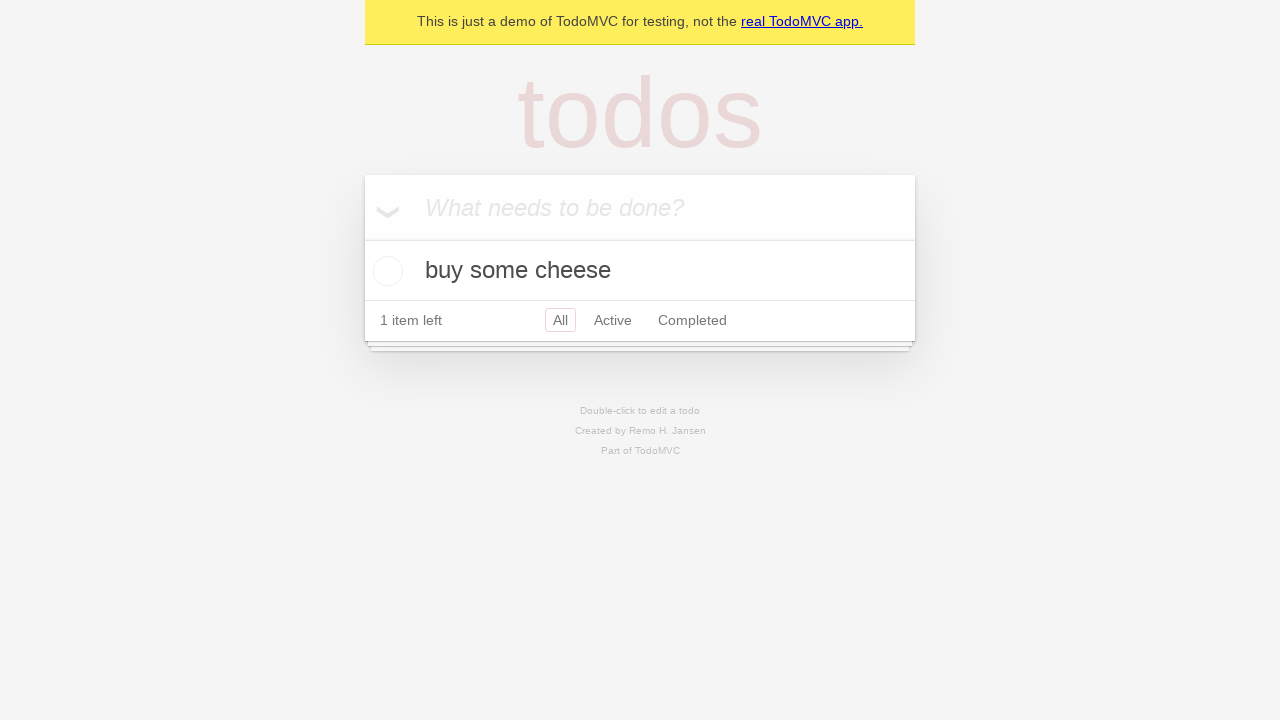

Filled todo input with 'feed the cat' on internal:attr=[placeholder="What needs to be done?"i]
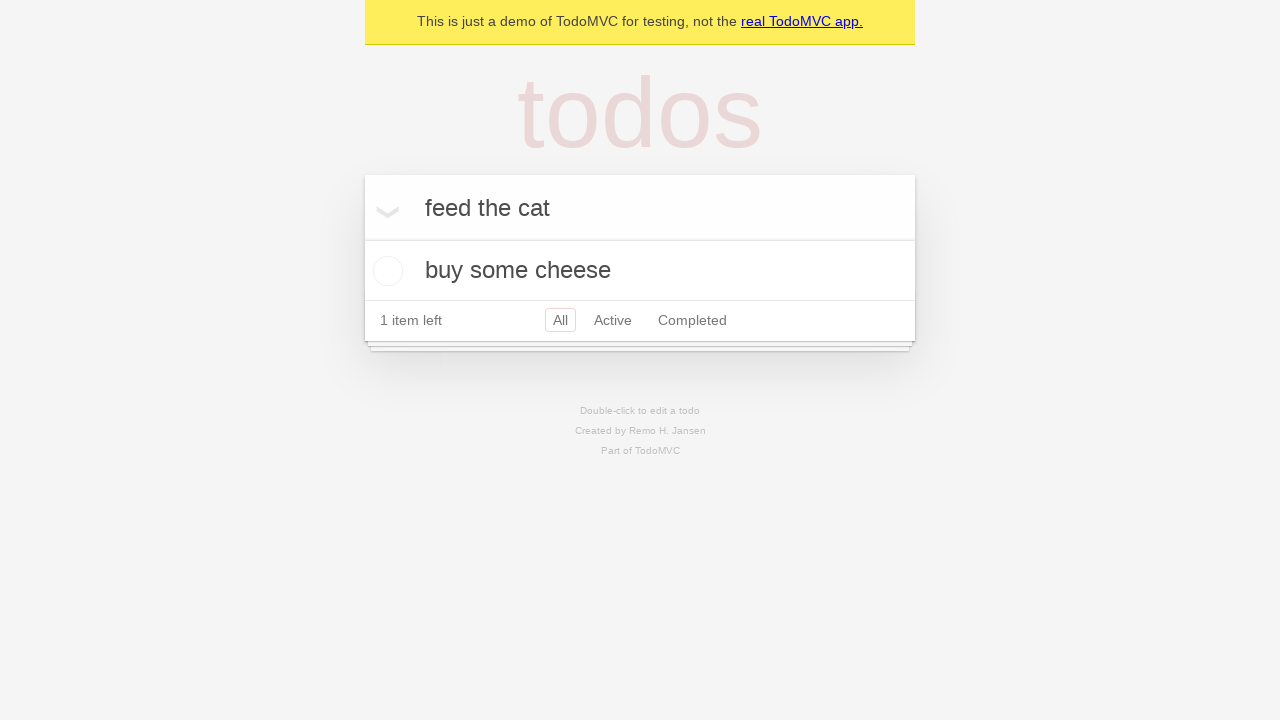

Pressed Enter to create second todo item on internal:attr=[placeholder="What needs to be done?"i]
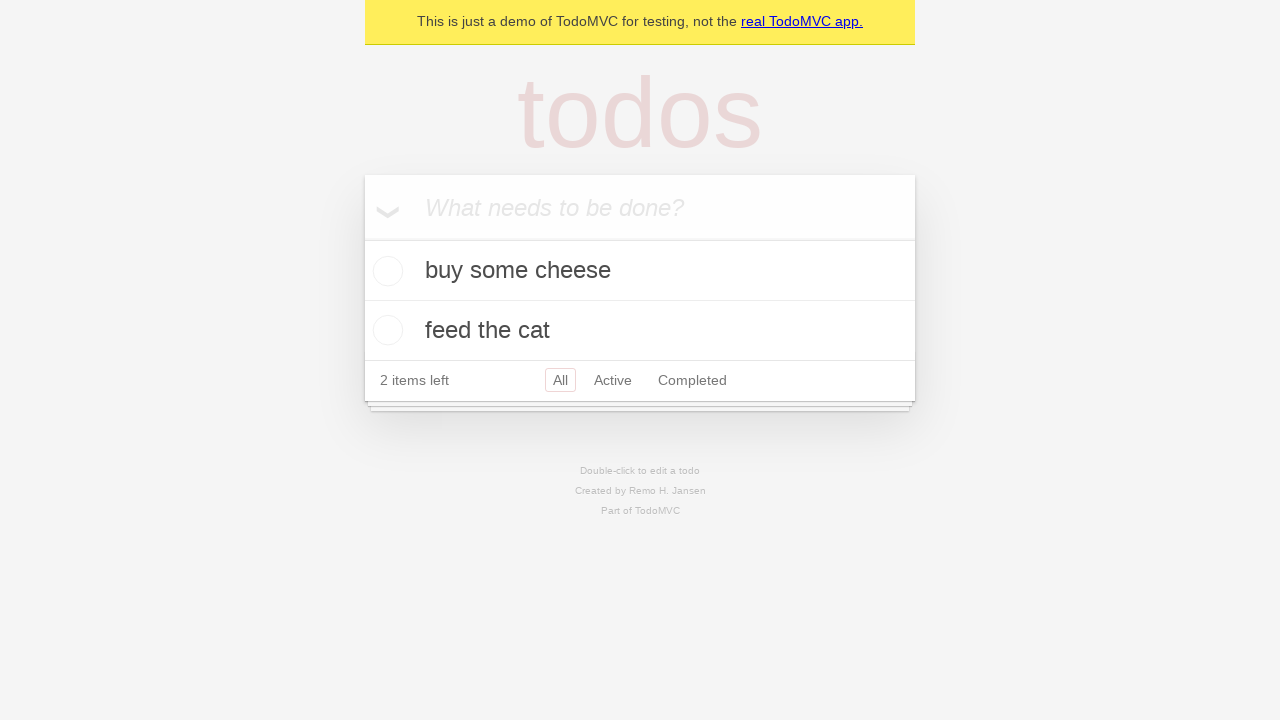

Filled todo input with 'book a doctors appointment' on internal:attr=[placeholder="What needs to be done?"i]
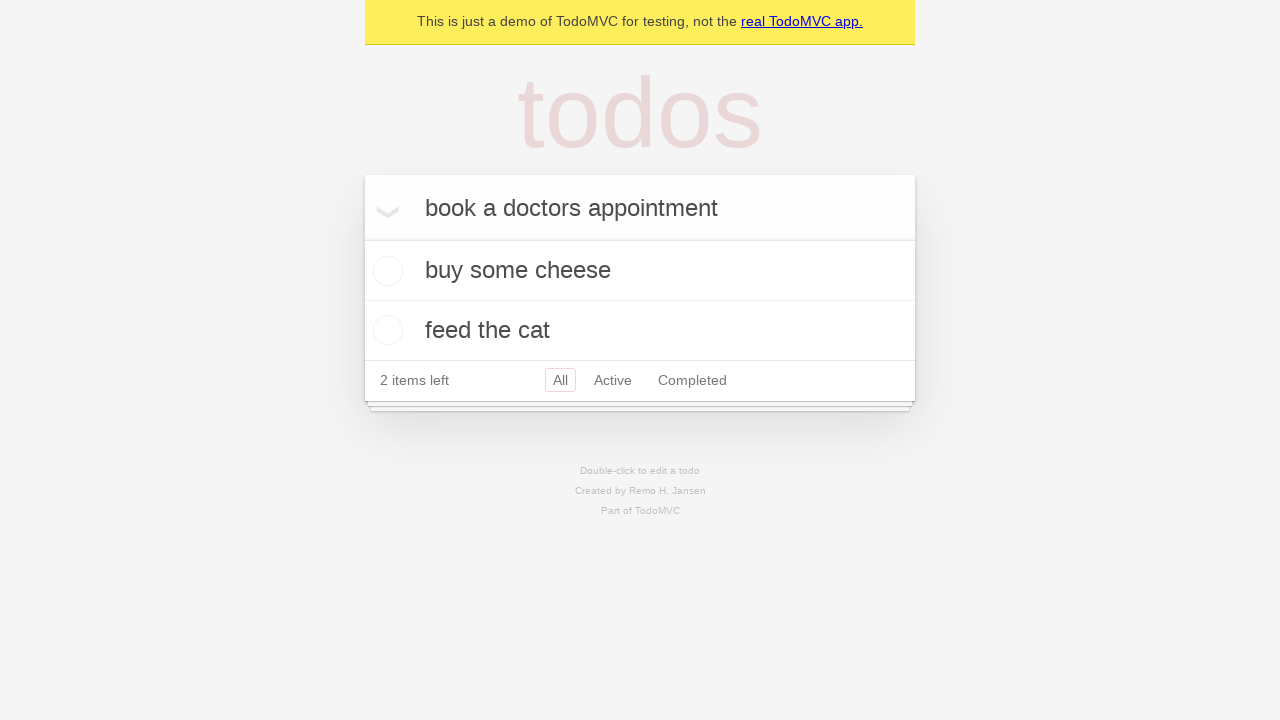

Pressed Enter to create third todo item on internal:attr=[placeholder="What needs to be done?"i]
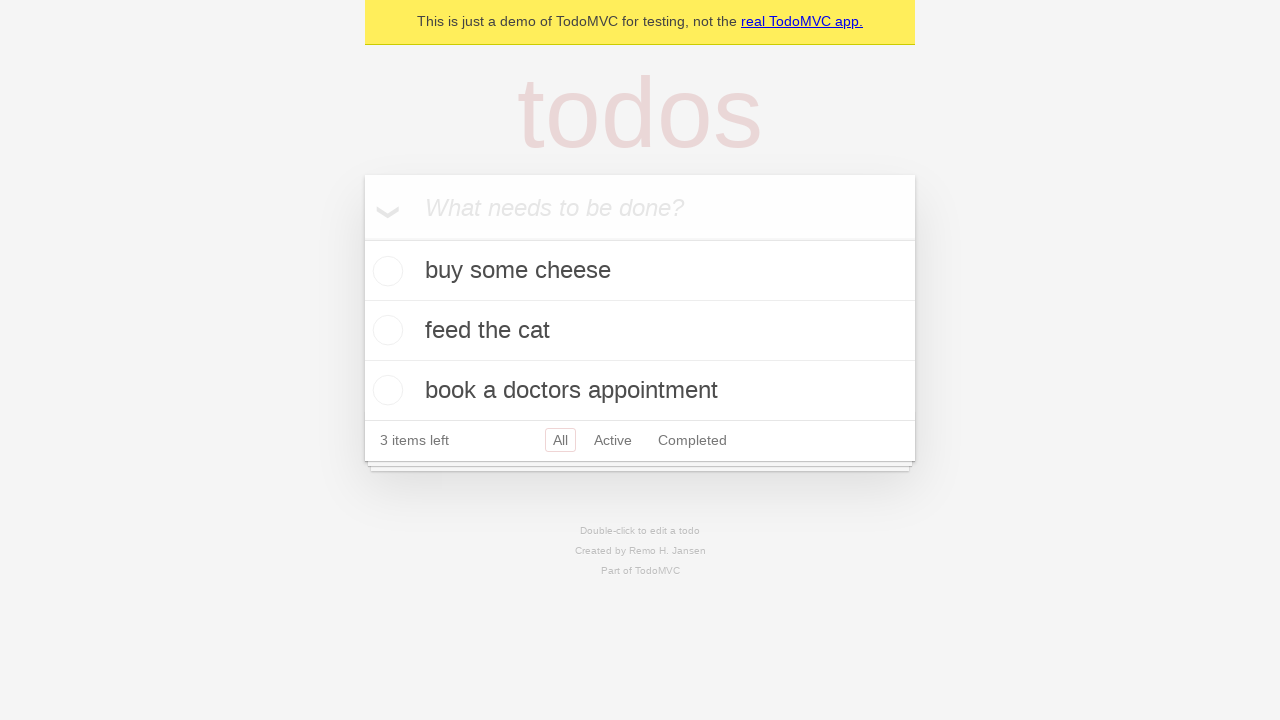

Checked 'Mark all as complete' checkbox at (362, 238) on internal:label="Mark all as complete"i
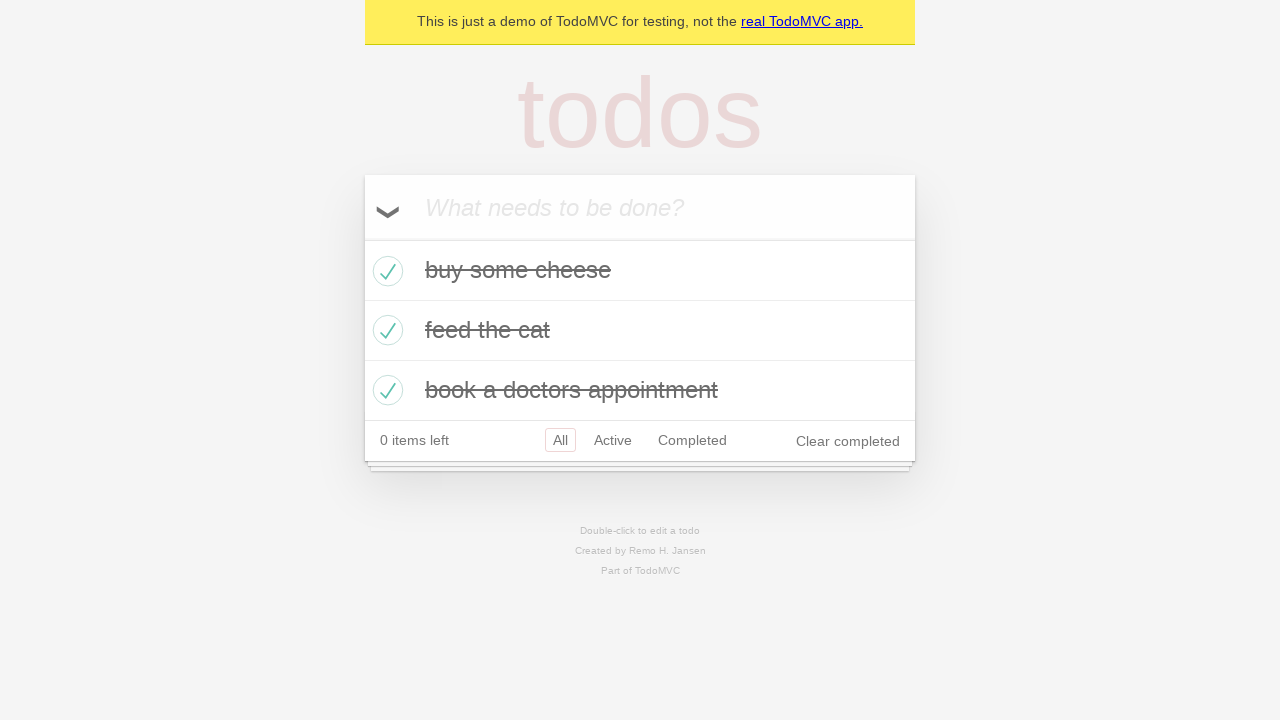

Verified that all todo items are marked as completed
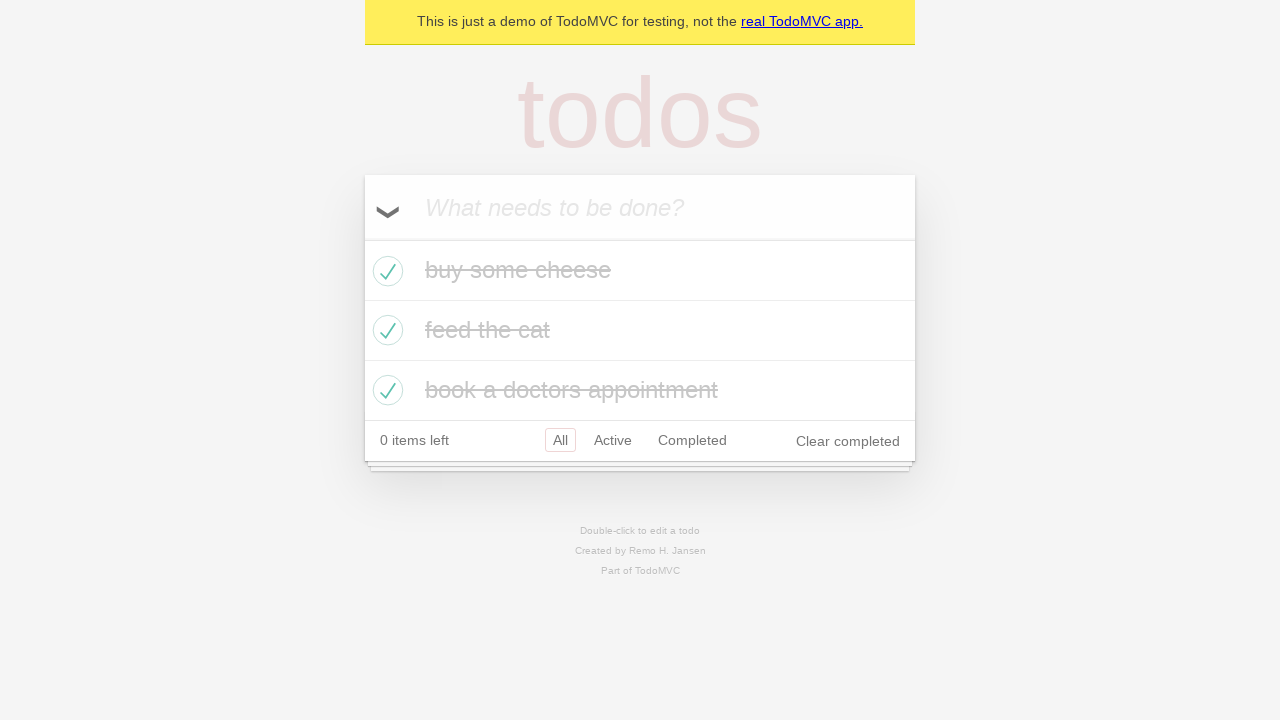

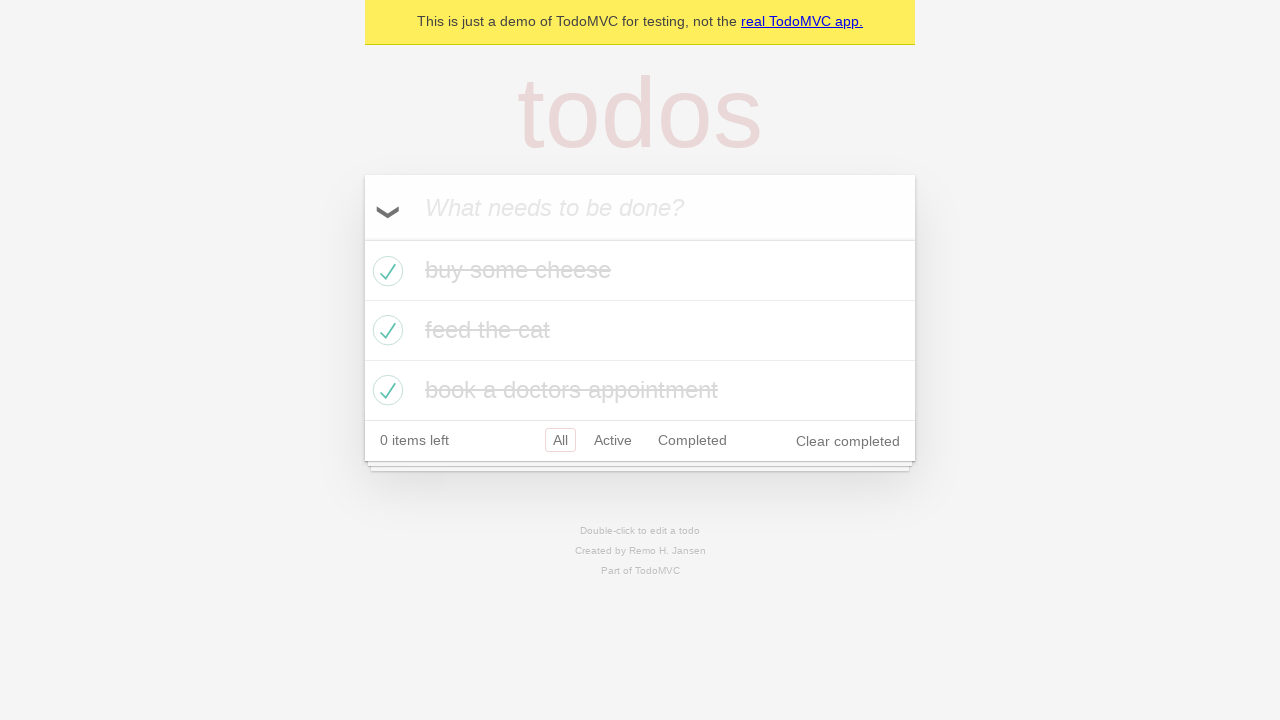